Navigates to the GlobalSQA demo site's select dropdown menu page and verifies the page loads by checking the title.

Starting URL: https://www.globalsqa.com/demo-site/select-dropdown-menu/

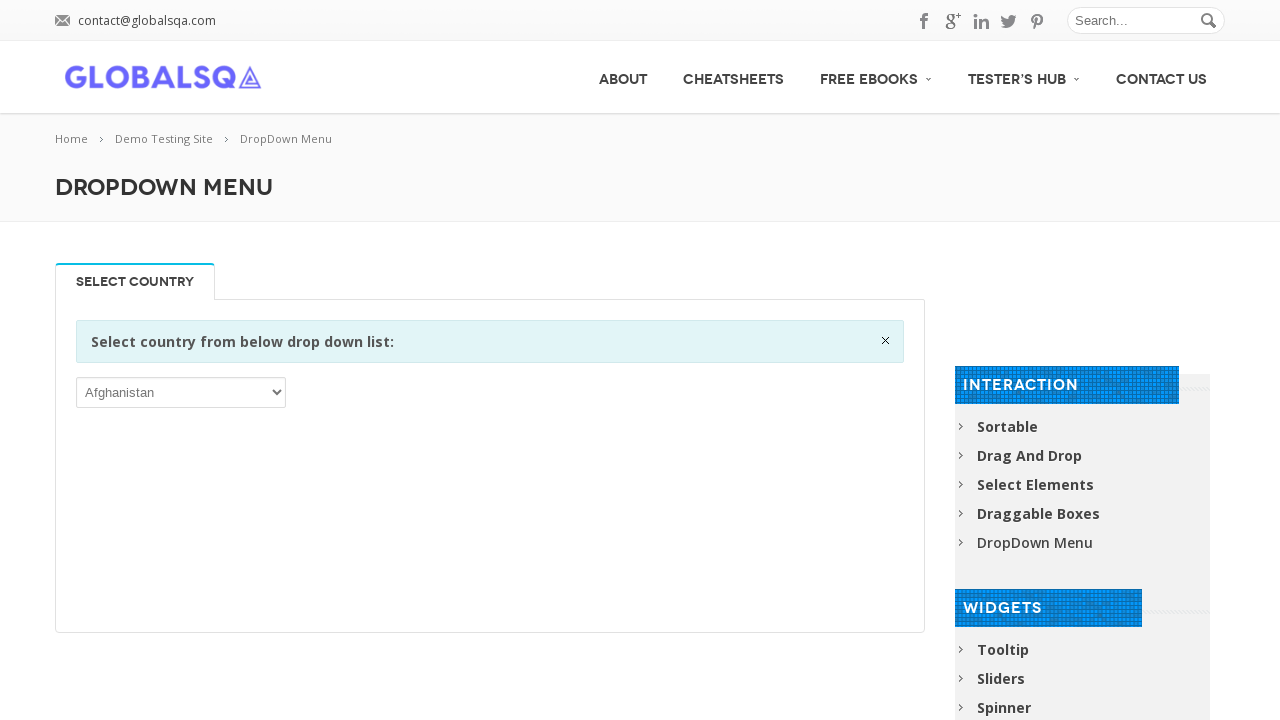

Navigated to GlobalSQA select dropdown menu demo page
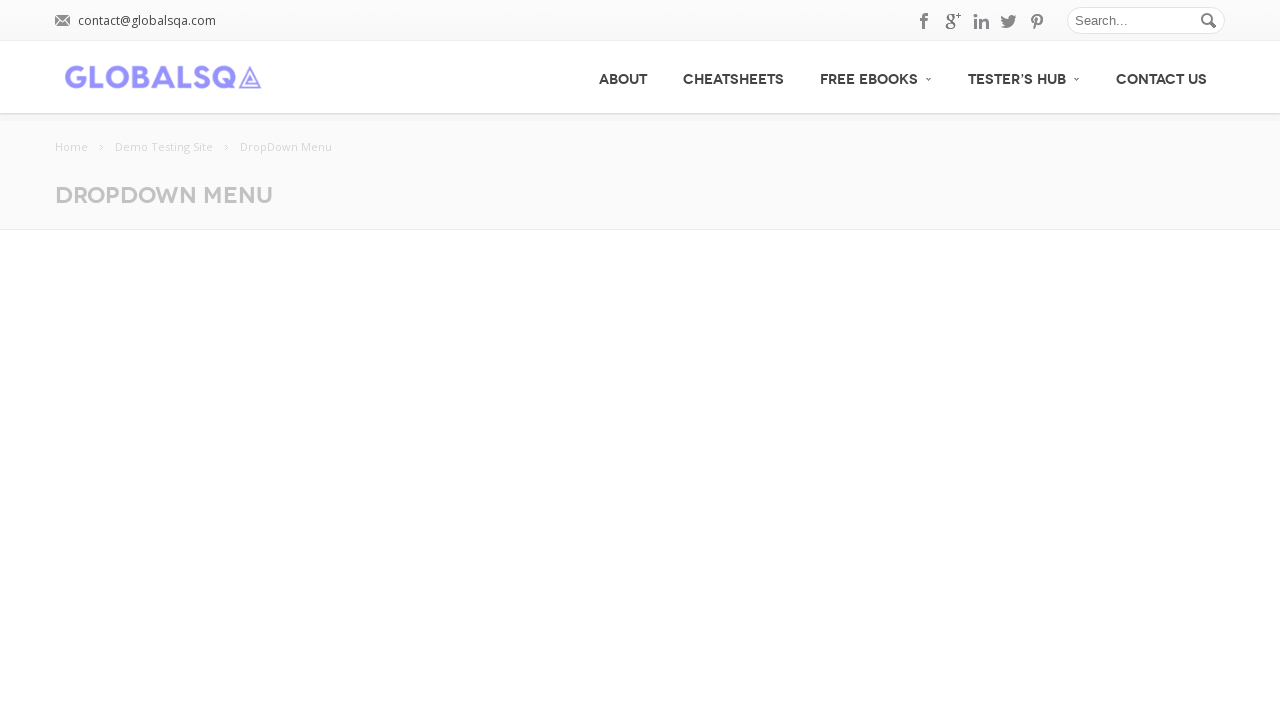

Waited for page DOM to finish loading
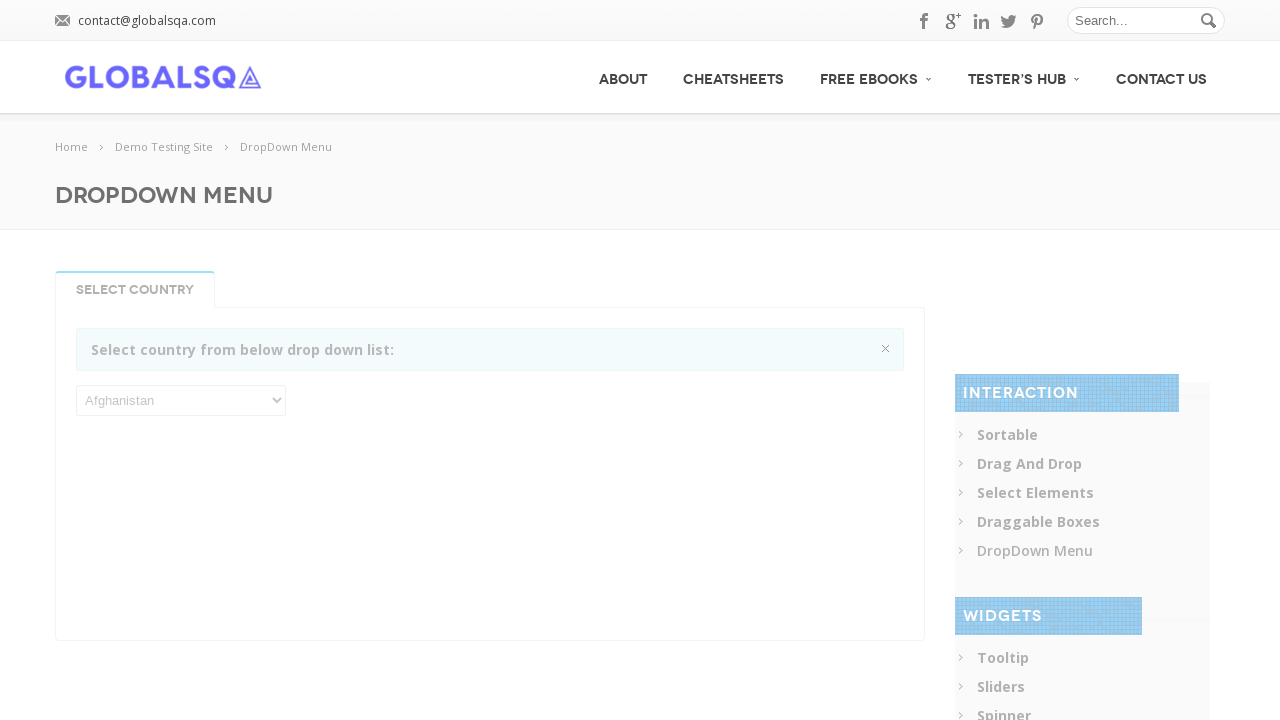

Retrieved page title
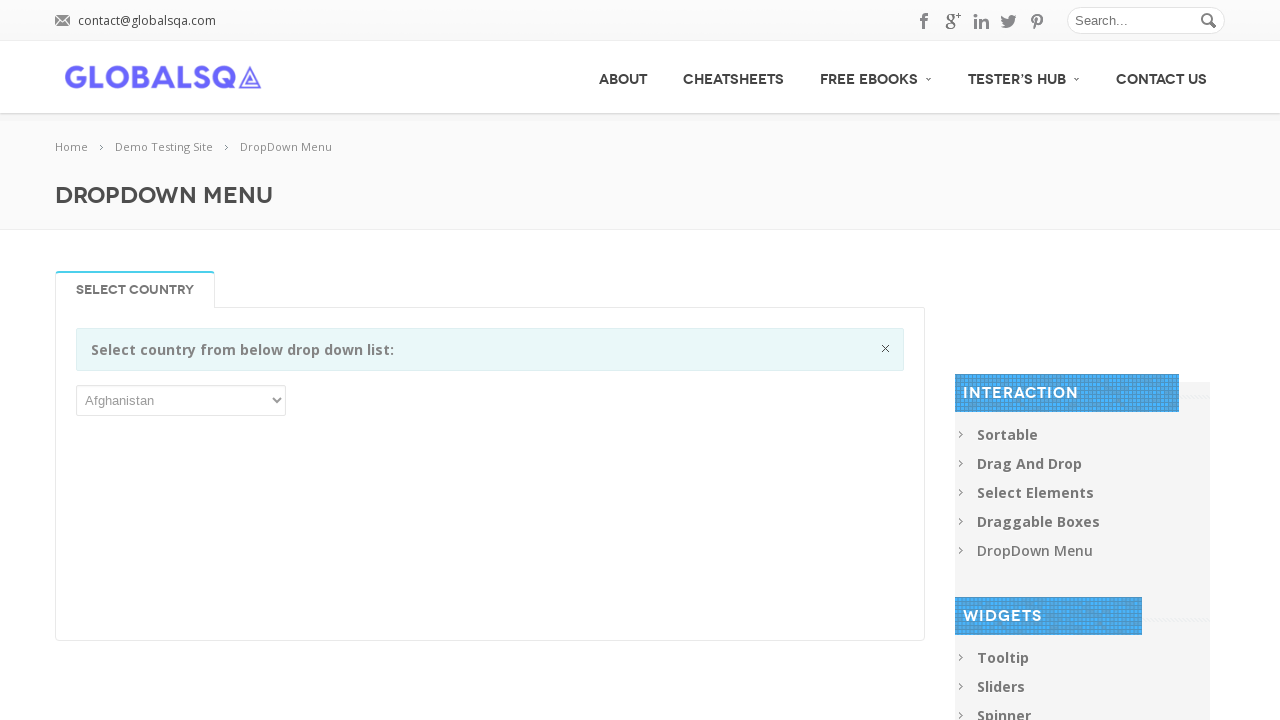

Verified page title is present and non-empty
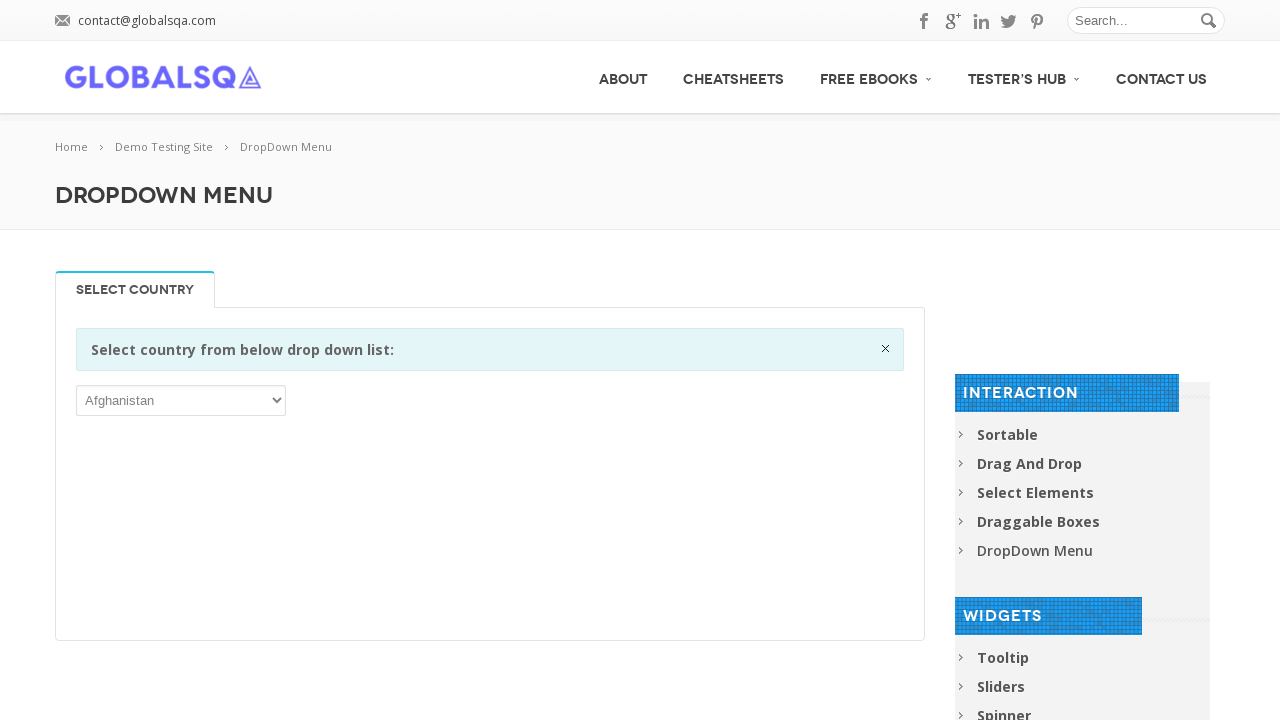

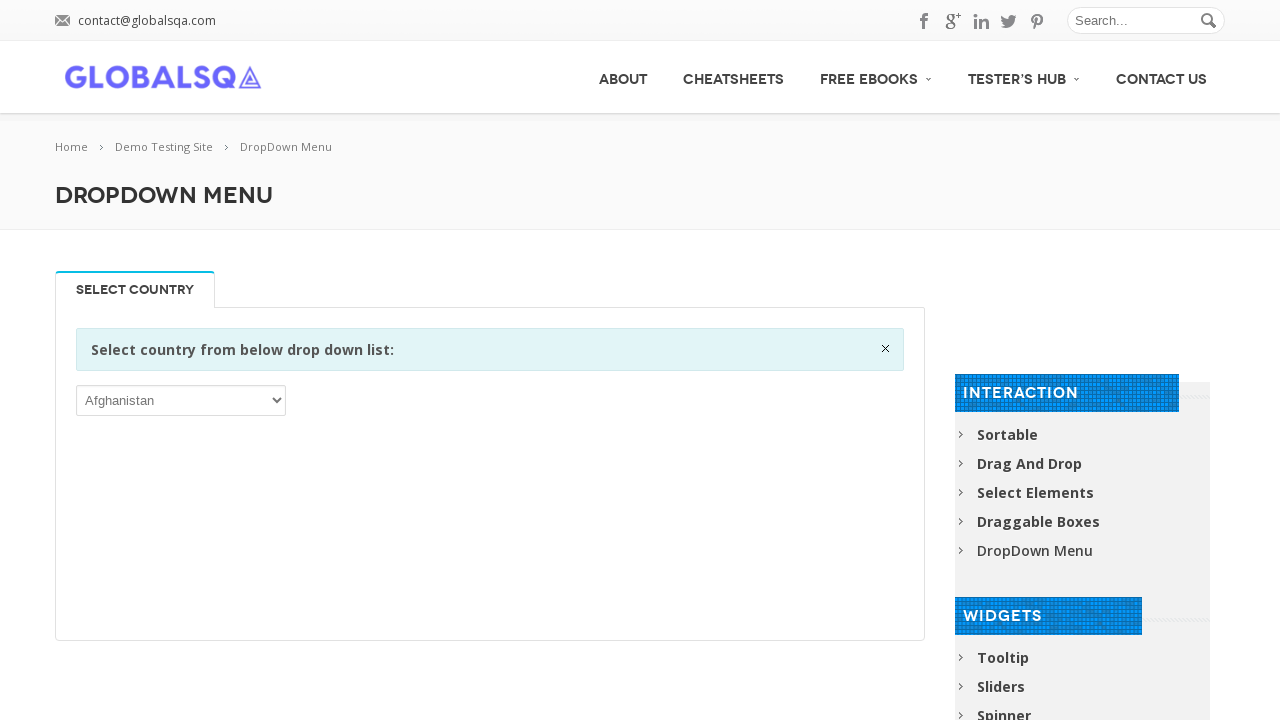